Tests Twitter social media link by verifying the href attribute contains the correct URL

Starting URL: https://opensource-demo.orangehrmlive.com/

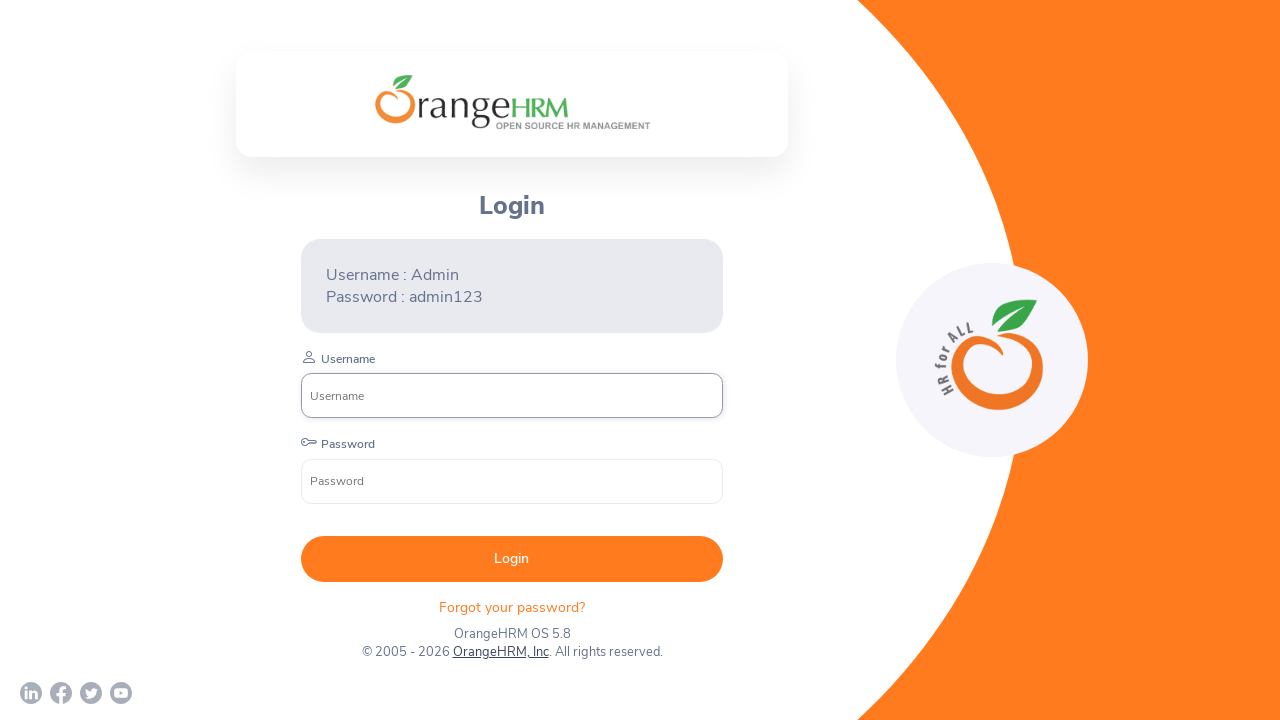

Located Twitter social media link element
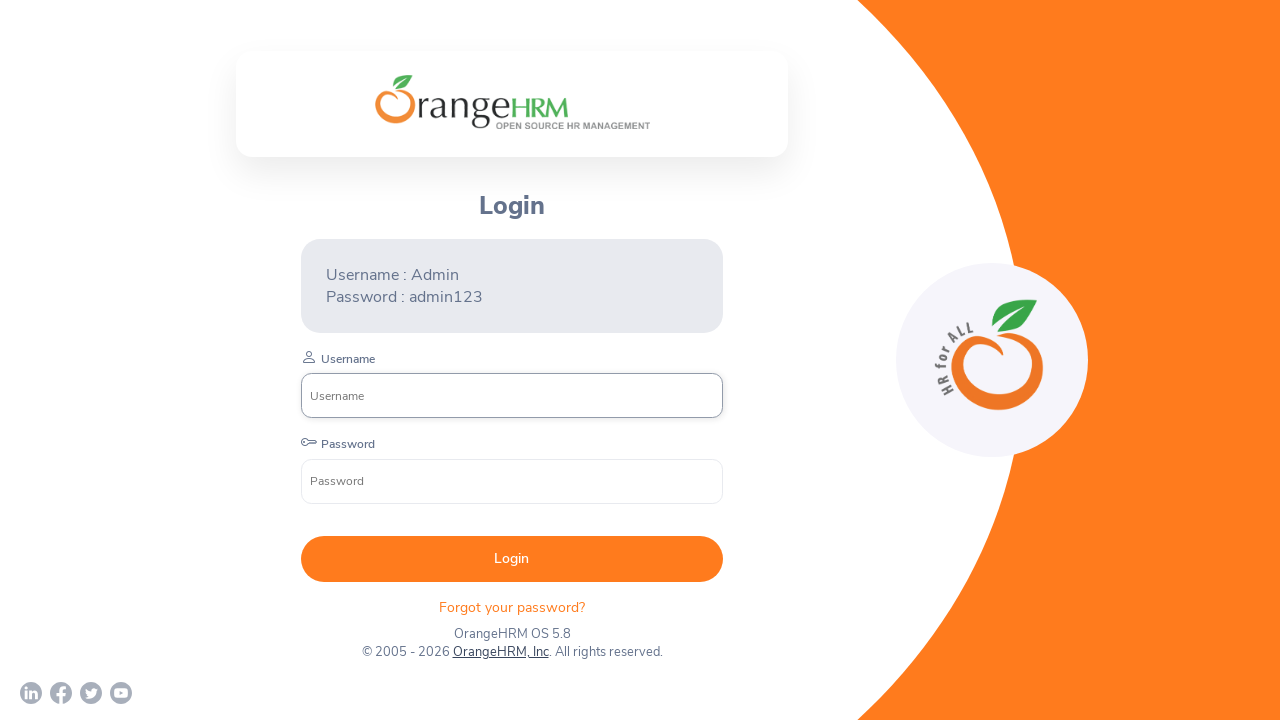

Twitter link element is visible and ready
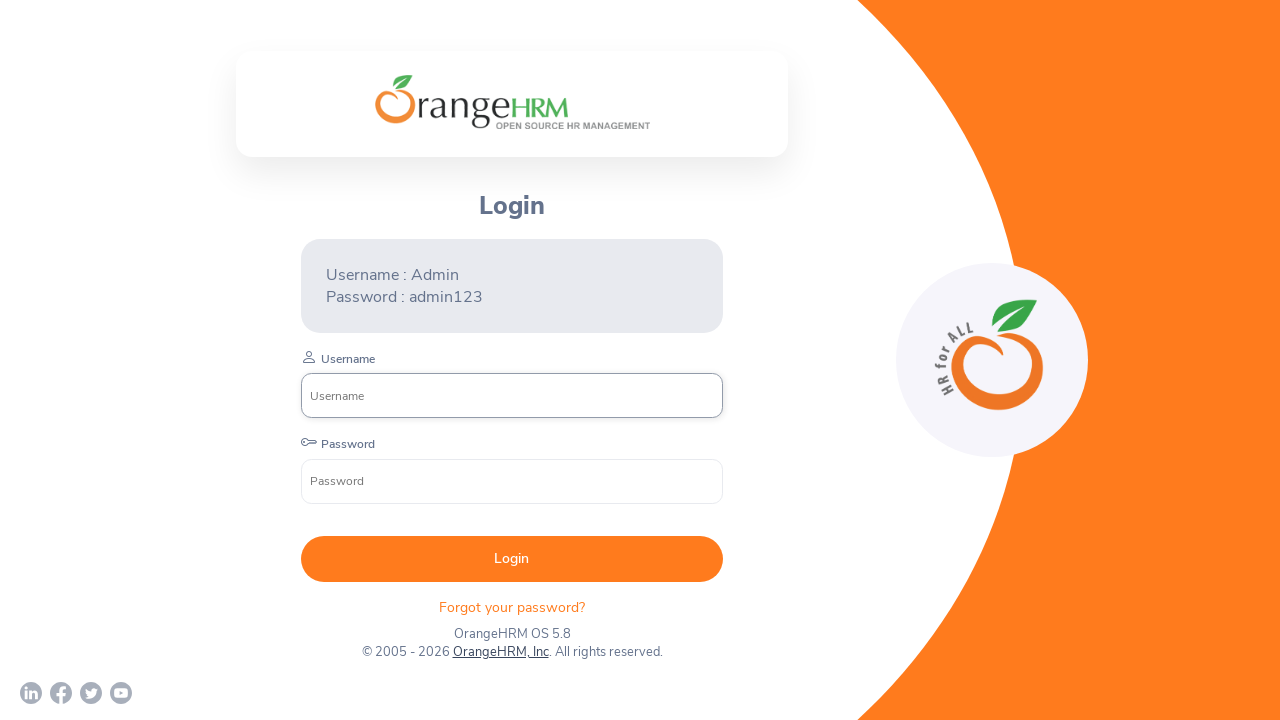

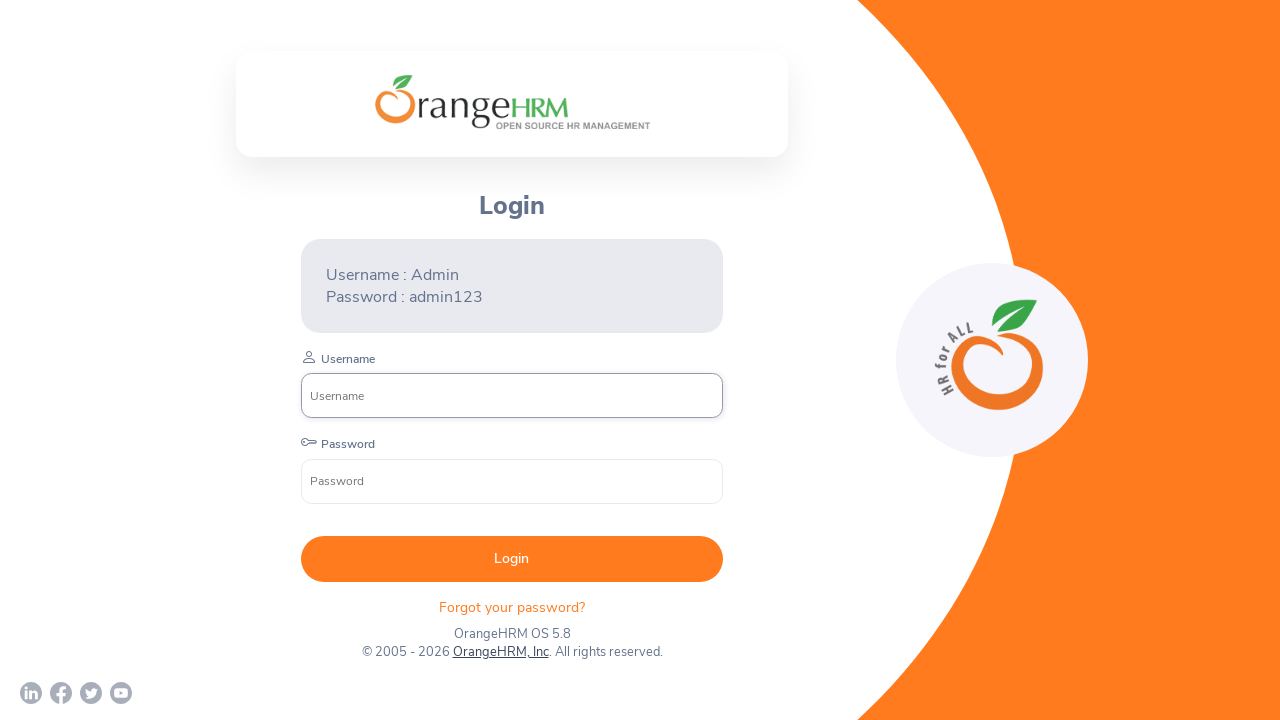